Navigates to a Project Euler solution page and clicks the live button to execute the solution

Starting URL: https://euler.stephan-brumme.com/7

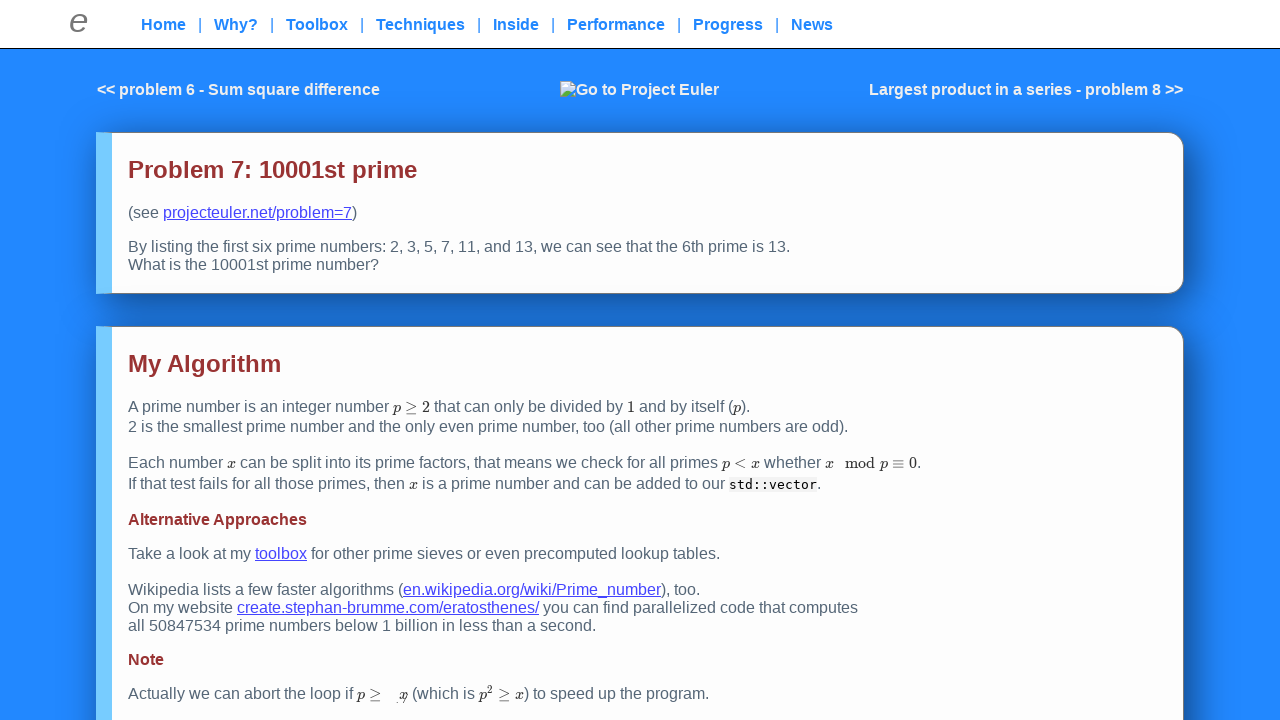

Navigated to Project Euler problem 7 solution page
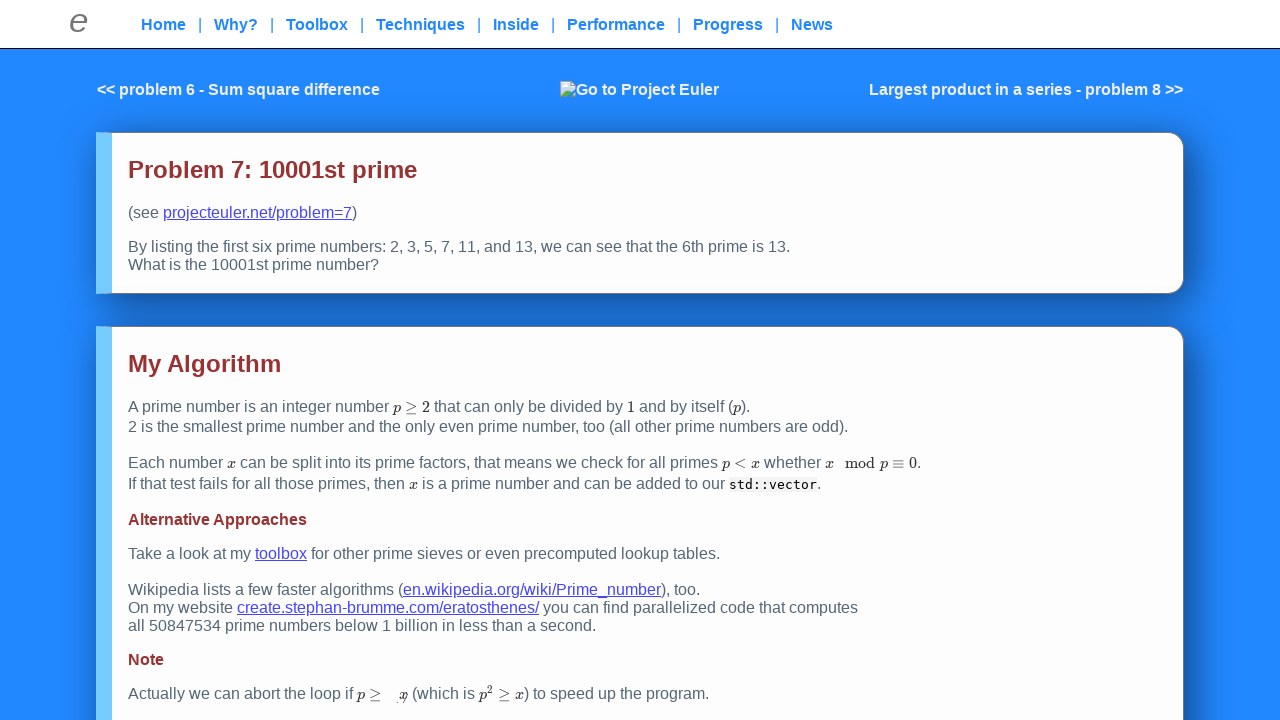

Clicked the live button to execute the solution at (176, 360) on #live_button
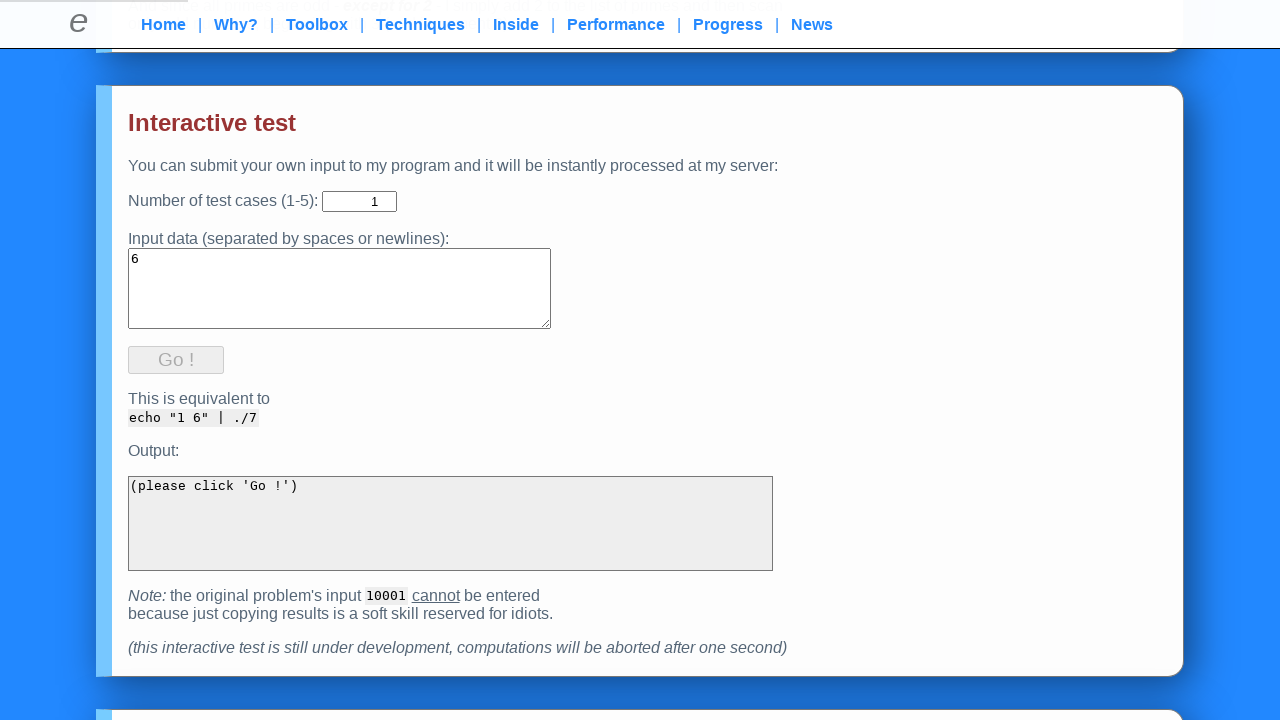

Solution output appeared on the page
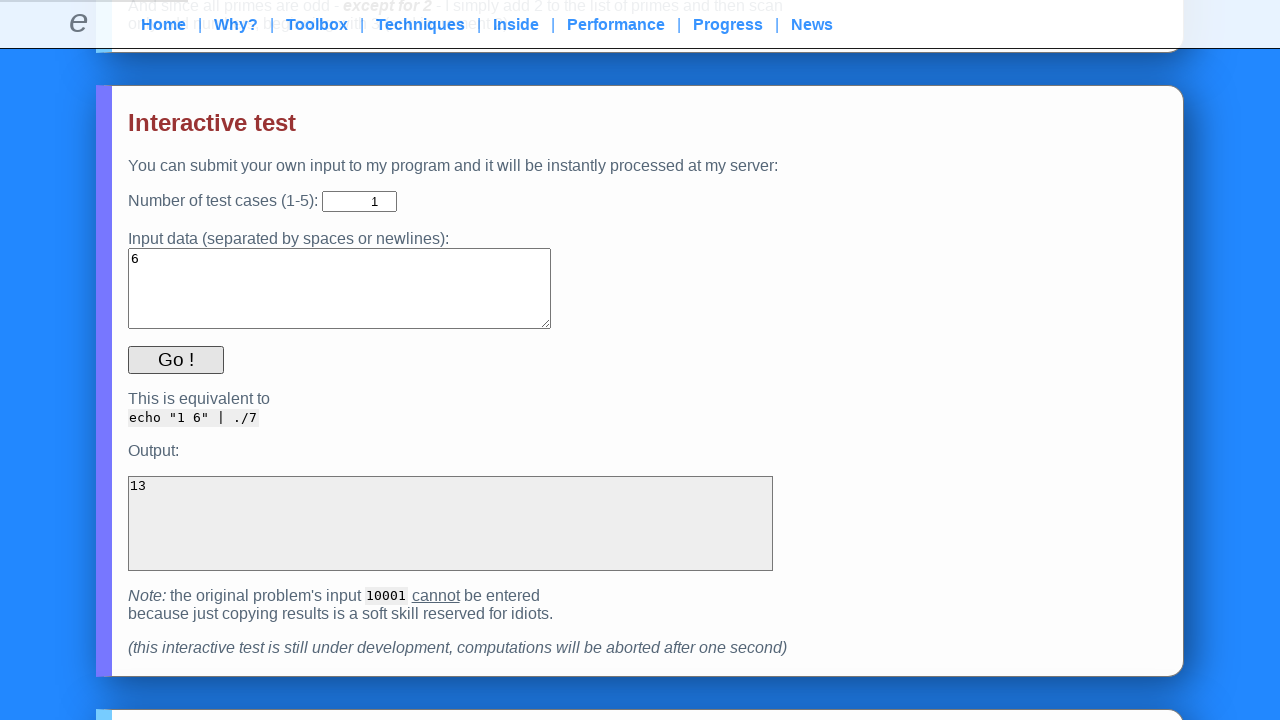

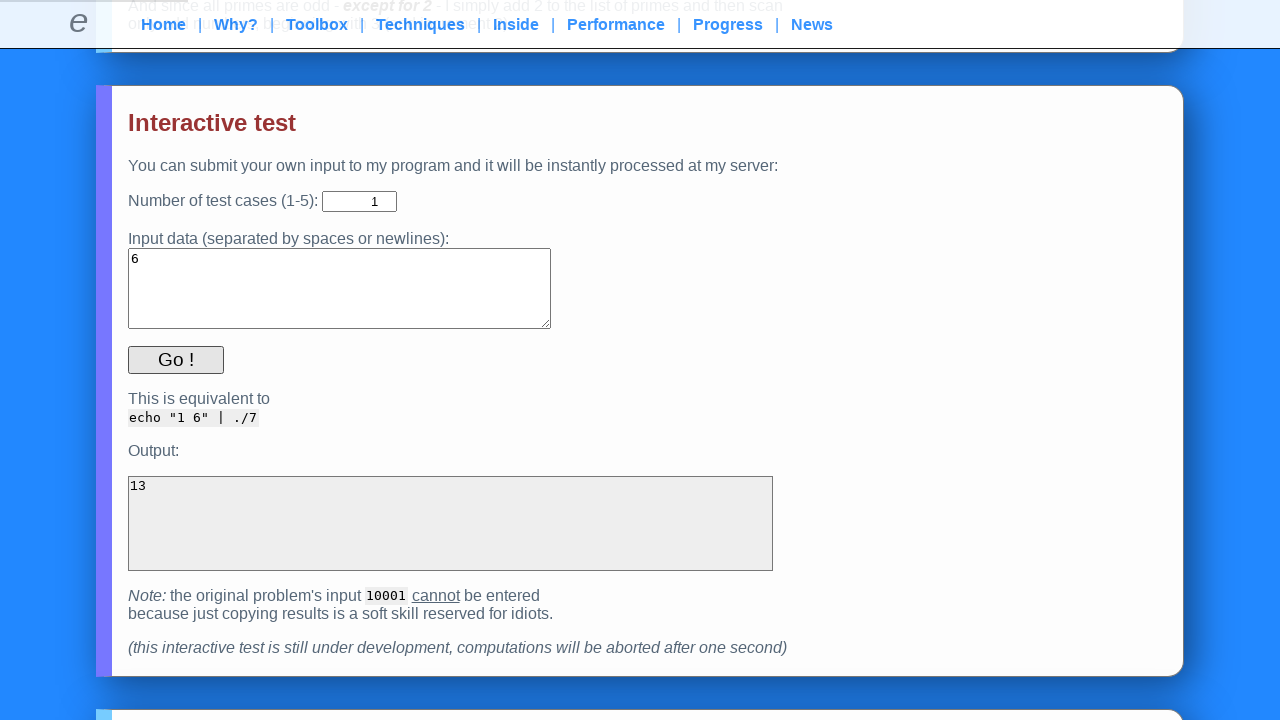